Handles JavaScript alerts by accepting and dismissing them

Starting URL: https://rahulshettyacademy.com/AutomationPractice/

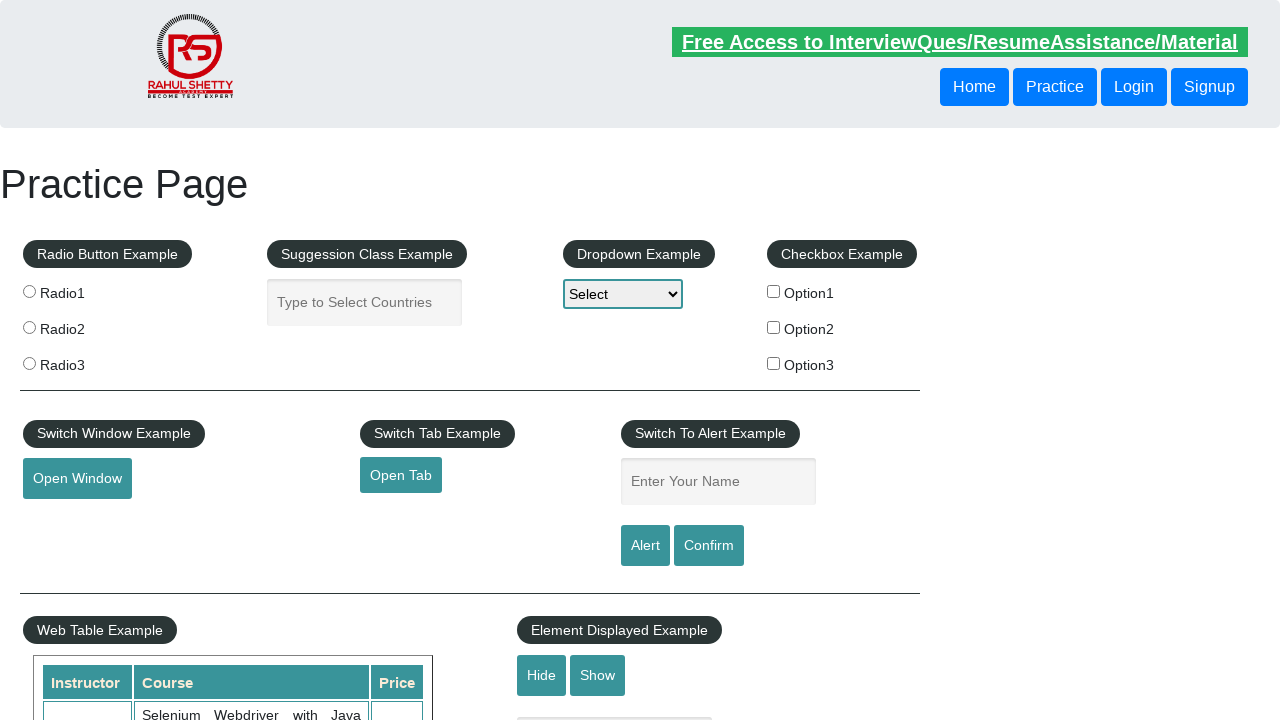

Set up dialog handler to accept alerts
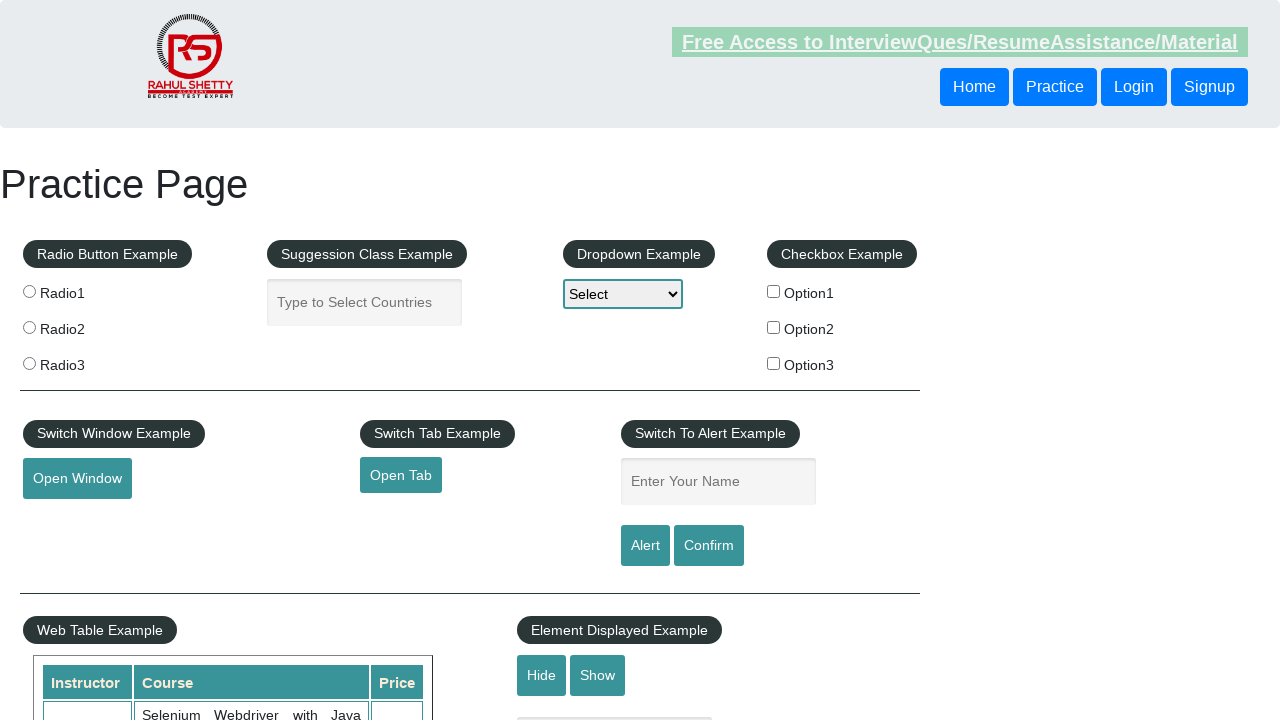

Clicked alert button and accepted the JavaScript alert at (645, 546) on #alertbtn
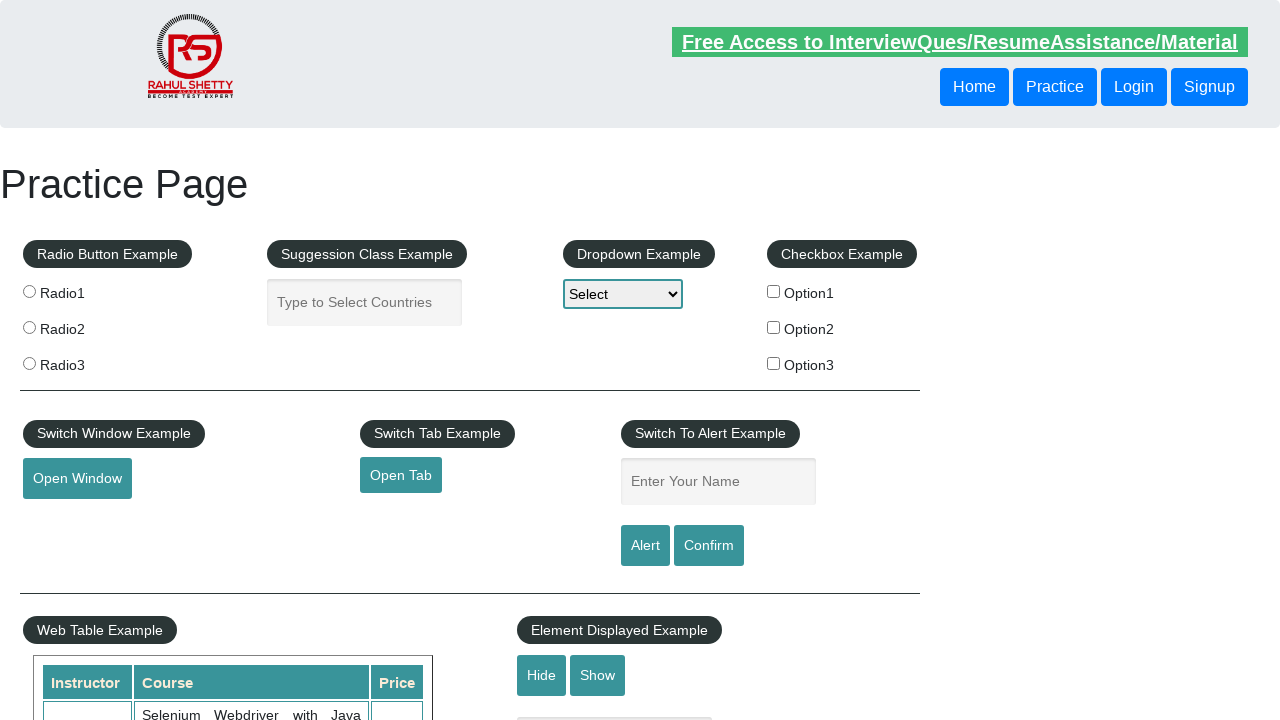

Set up dialog handler to dismiss alerts
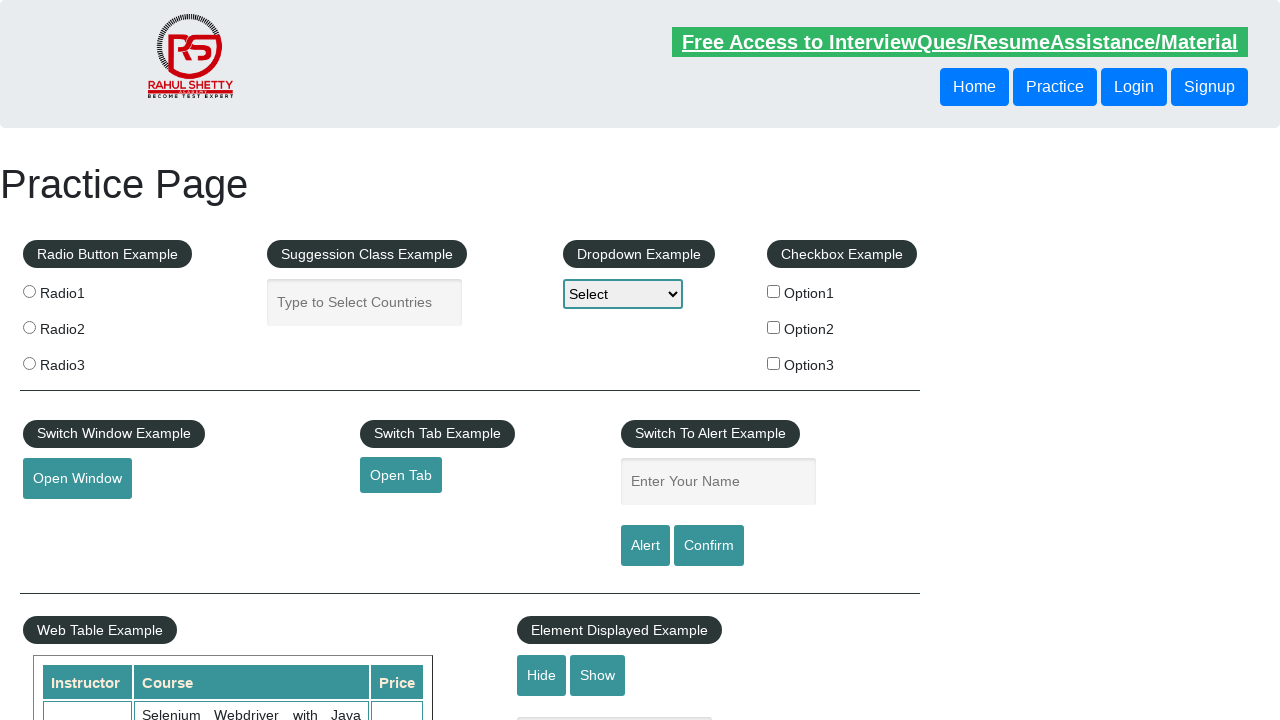

Clicked confirm button and dismissed the confirmation dialog at (709, 546) on #confirmbtn
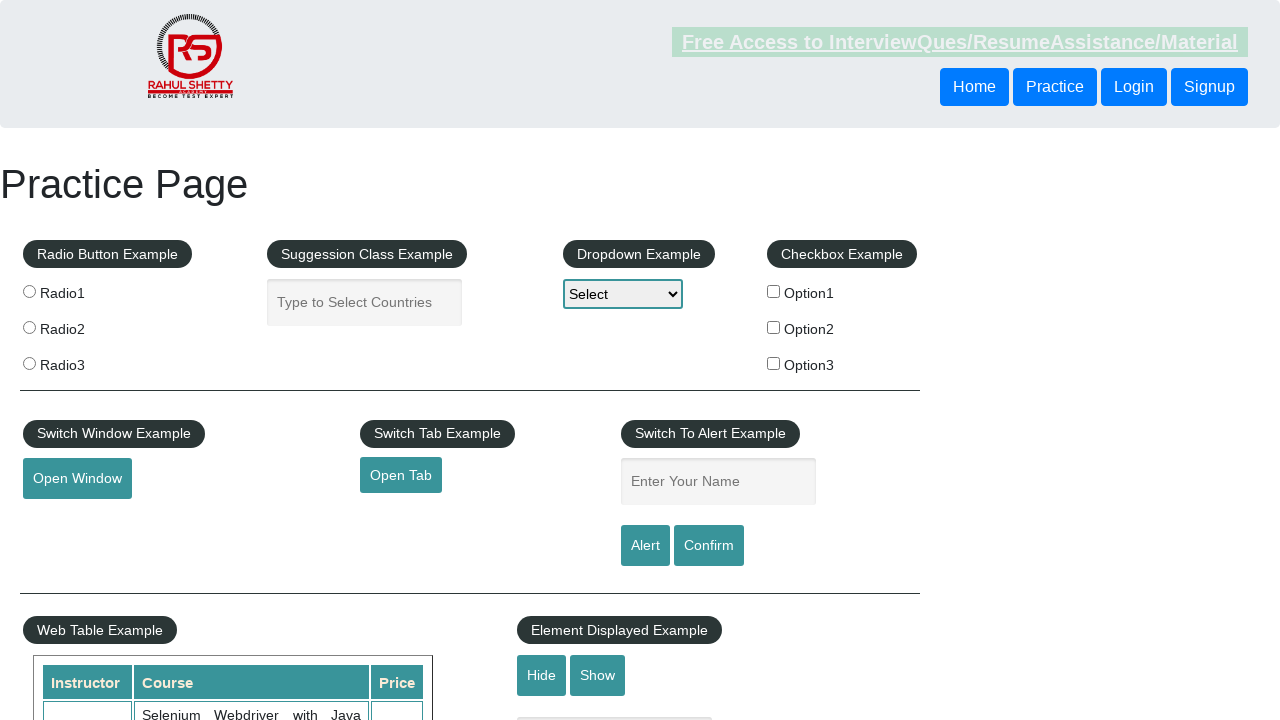

Set up dialog handler to accept alerts
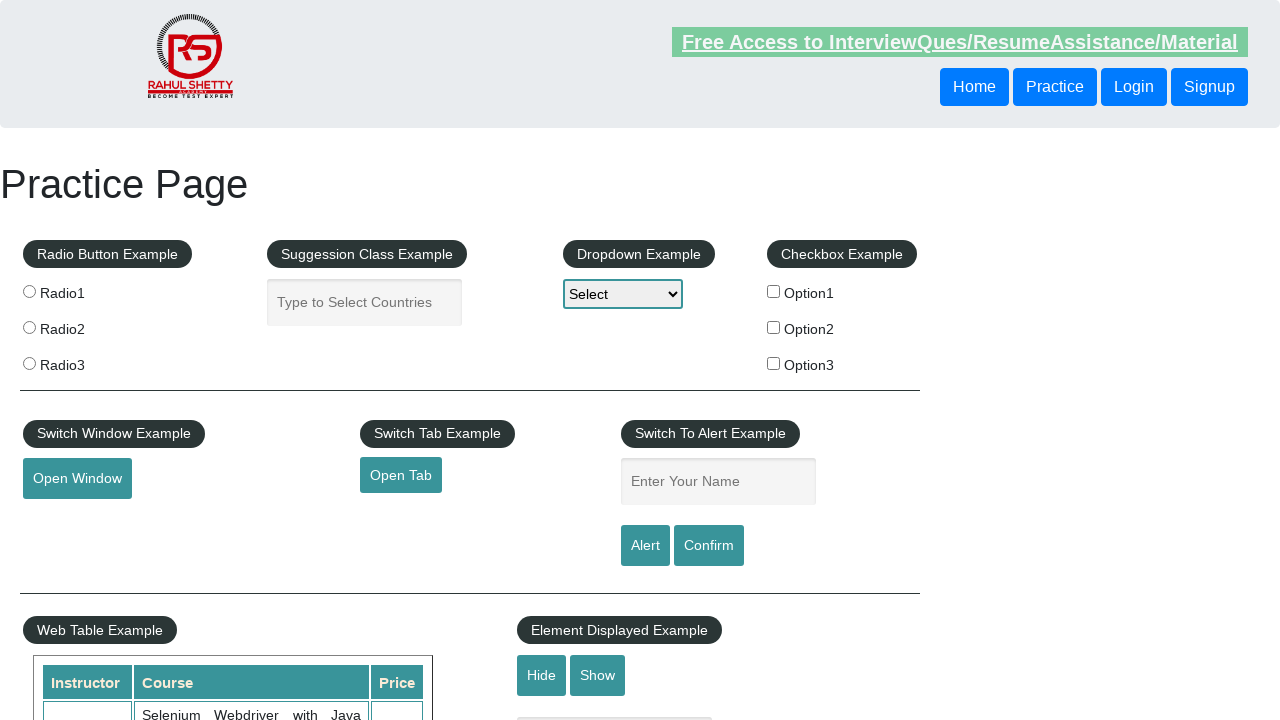

Clicked confirm button again and accepted the confirmation dialog at (709, 546) on #confirmbtn
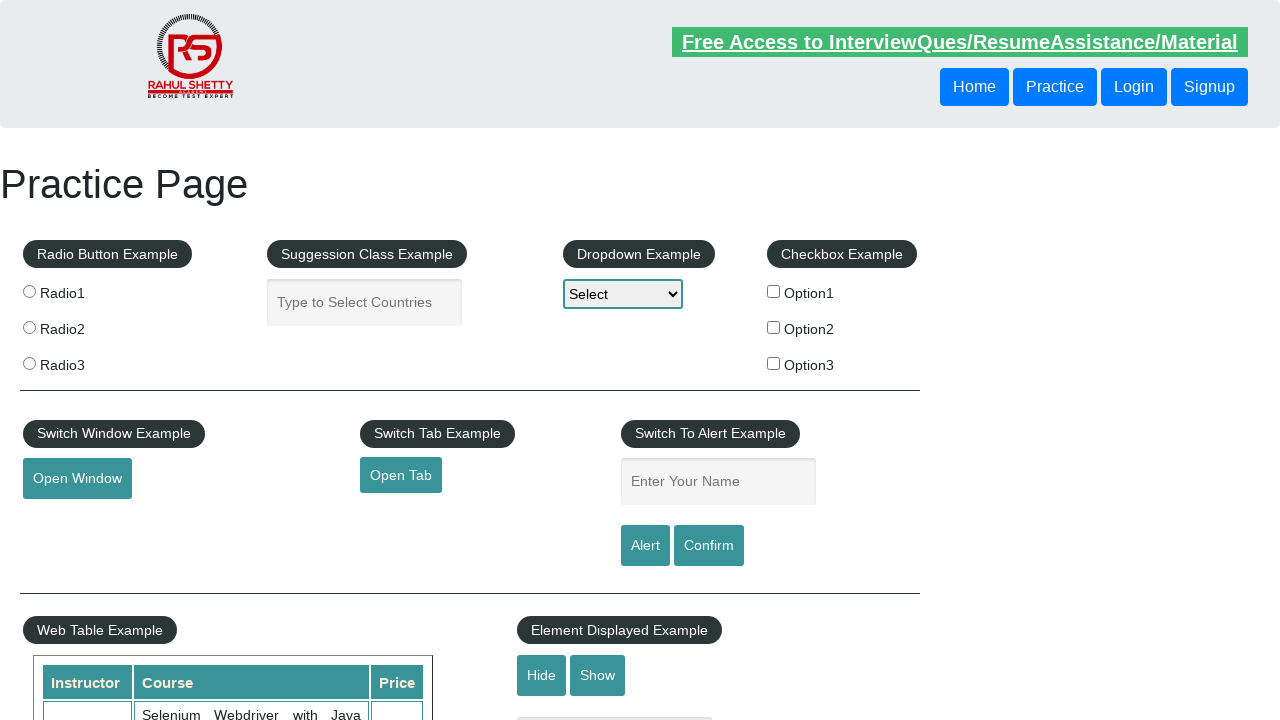

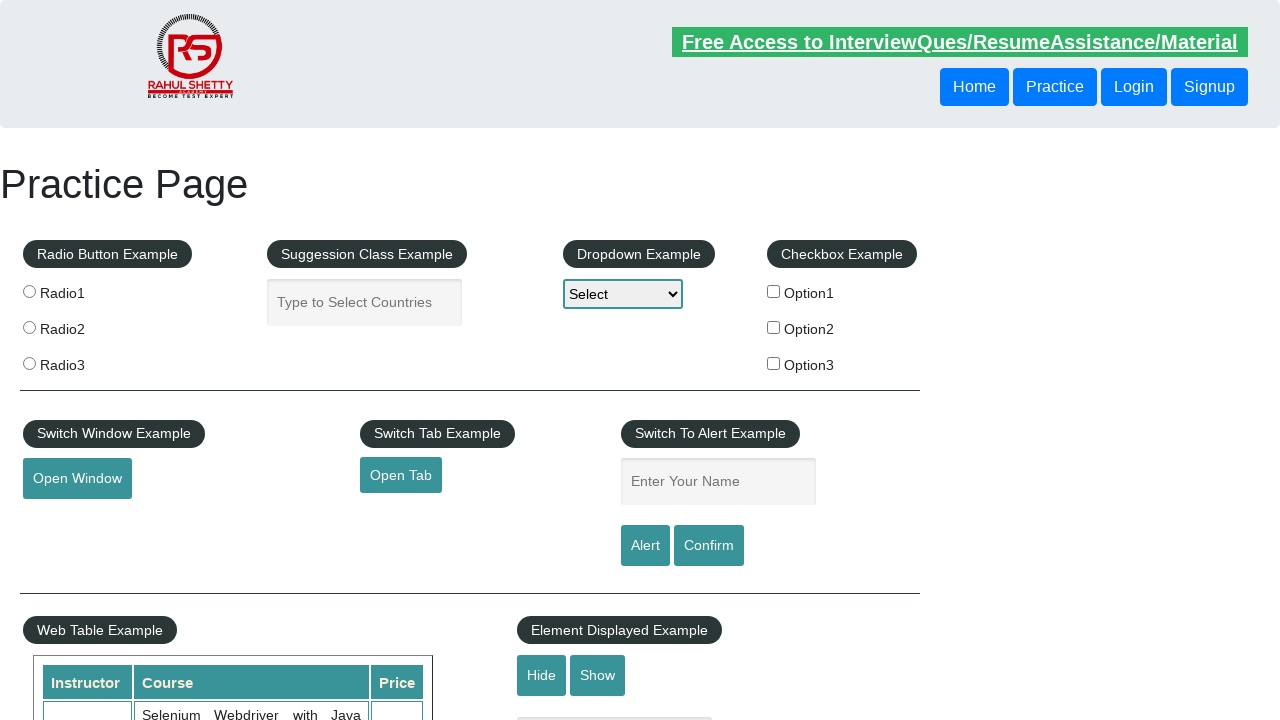